Tests form submission within an iframe by clearing and filling first name and last name fields, then clicking the submit button on W3Schools HTML form example page

Starting URL: https://www.w3schools.com/html/tryit.asp?filename=tryhtml_form_submit

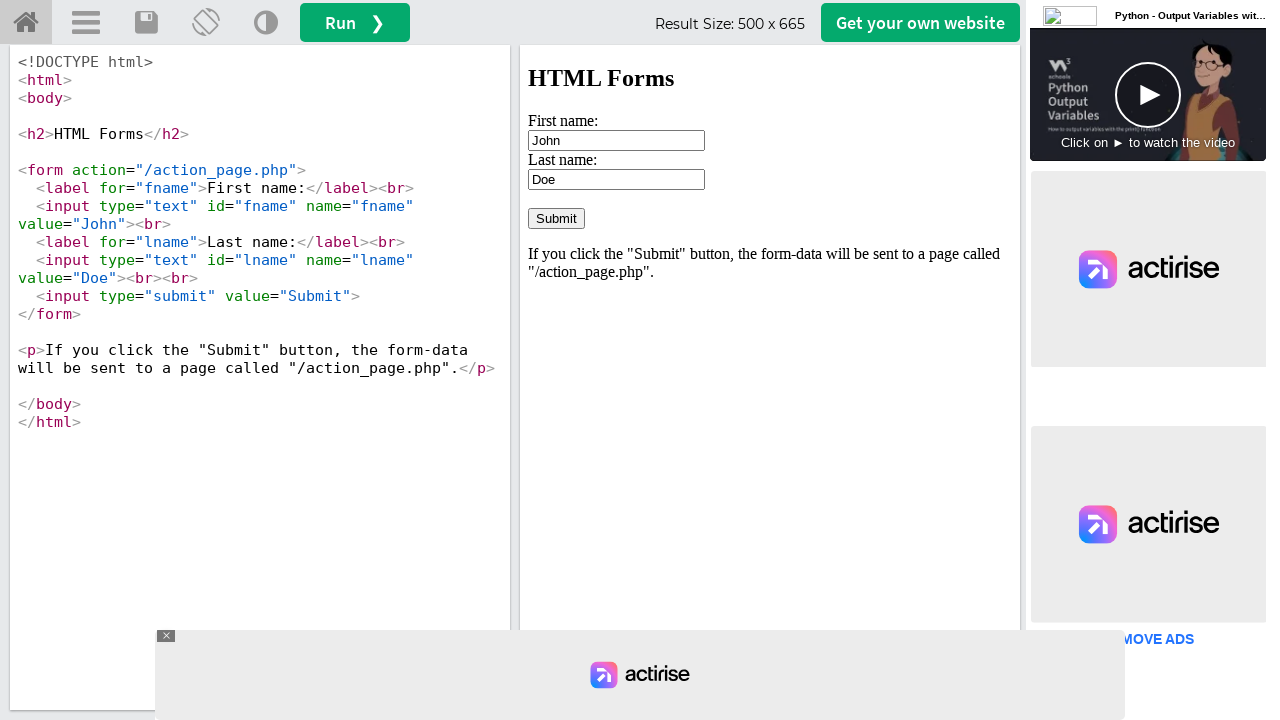

Located iframe with ID 'iframeResult' containing the form
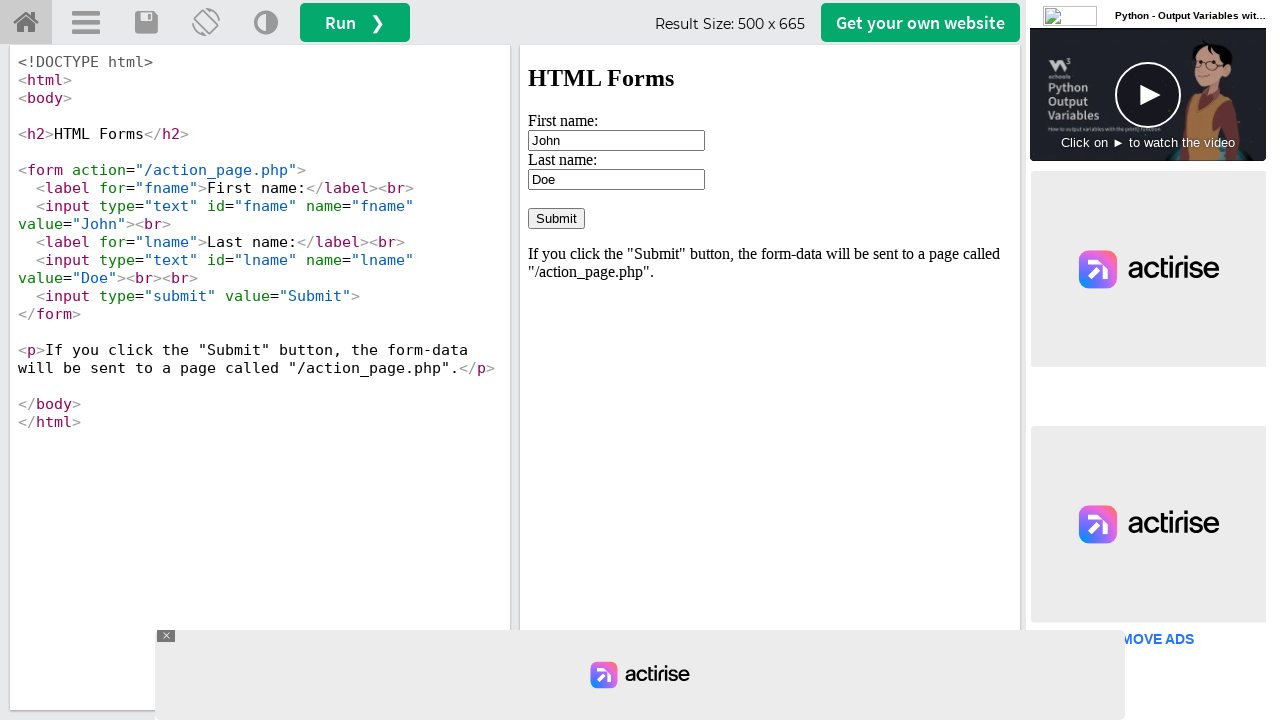

Cleared the first name field on #iframeResult >> internal:control=enter-frame >> input[name='fname']
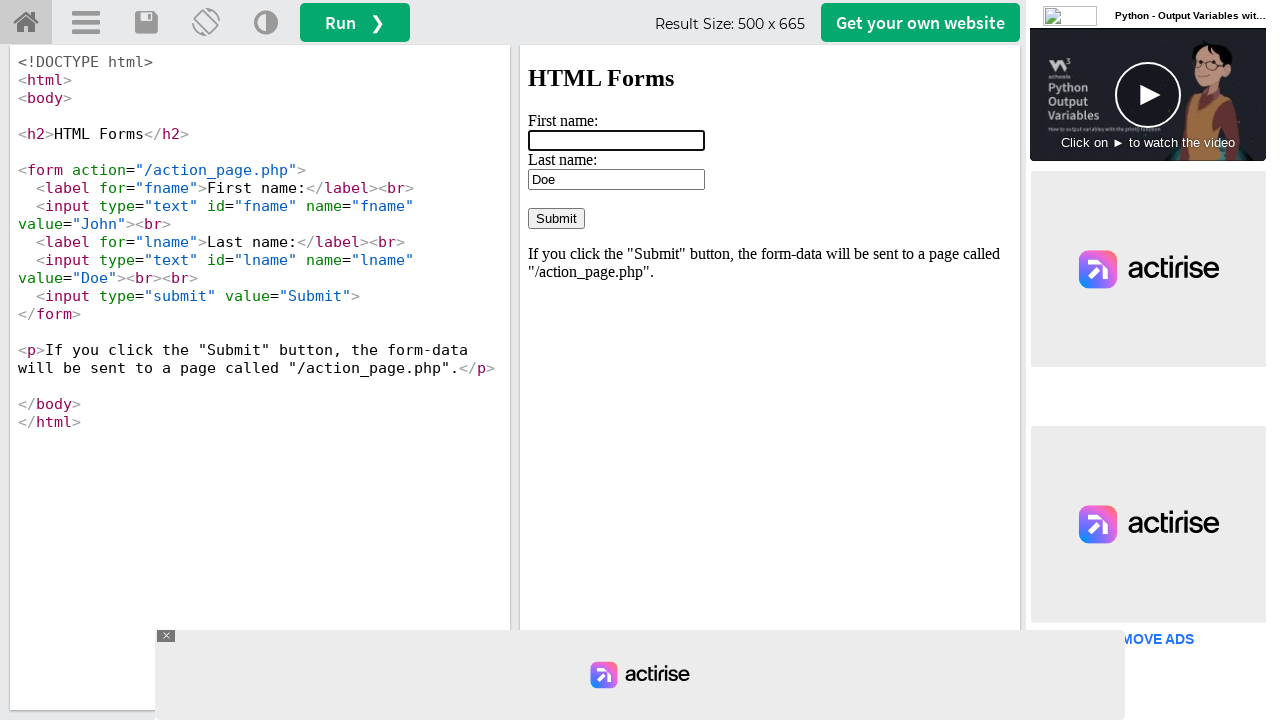

Filled first name field with 'java' on #iframeResult >> internal:control=enter-frame >> input[name='fname']
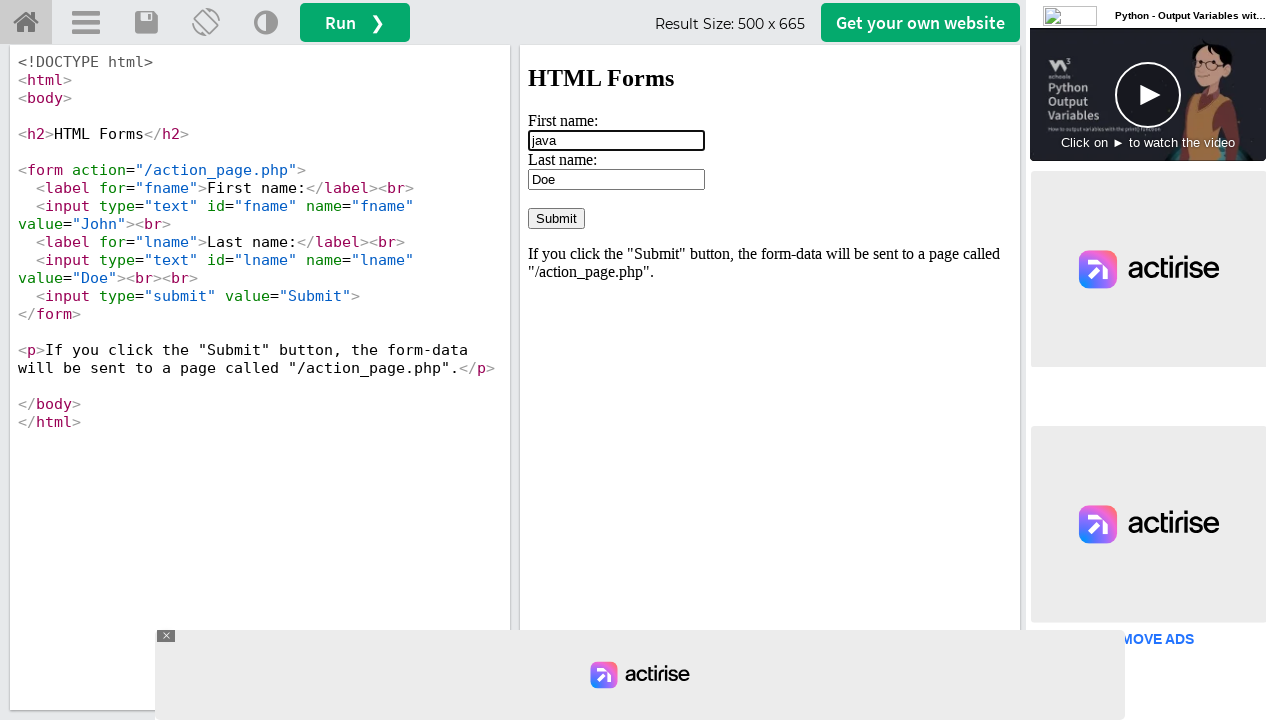

Cleared the last name field on #iframeResult >> internal:control=enter-frame >> input[name='lname']
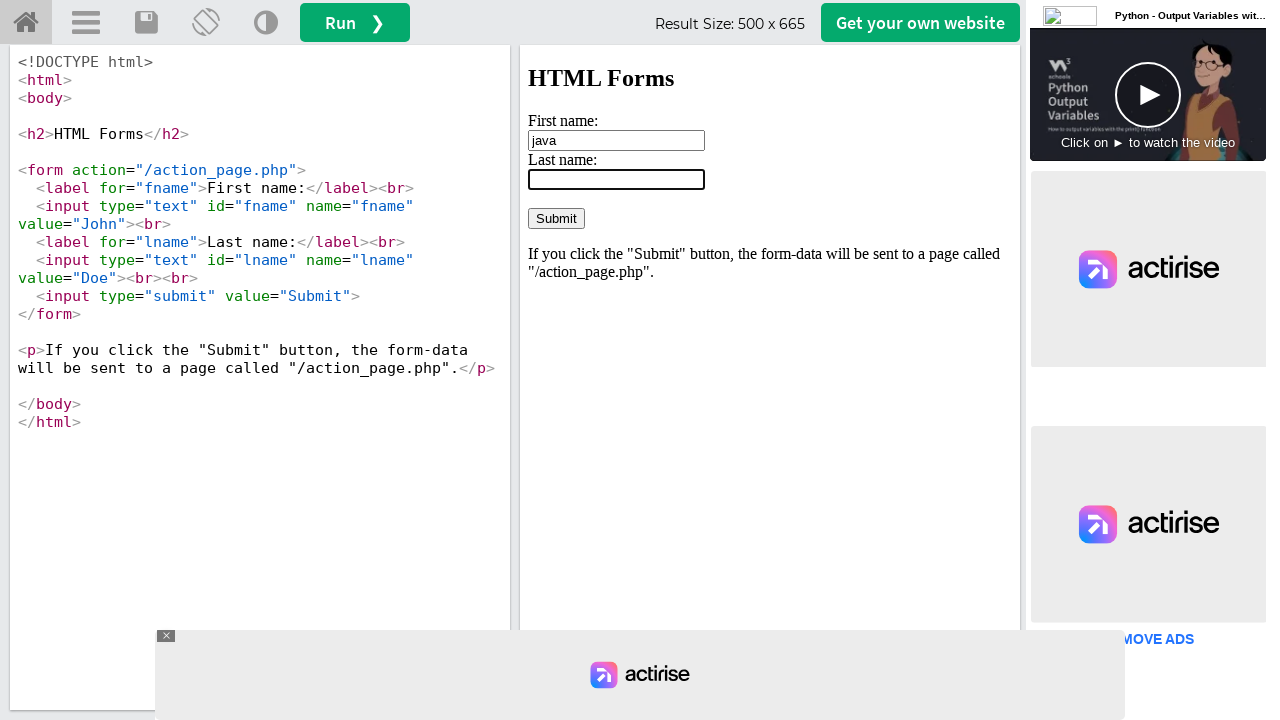

Filled last name field with 'selenium' on #iframeResult >> internal:control=enter-frame >> input[name='lname']
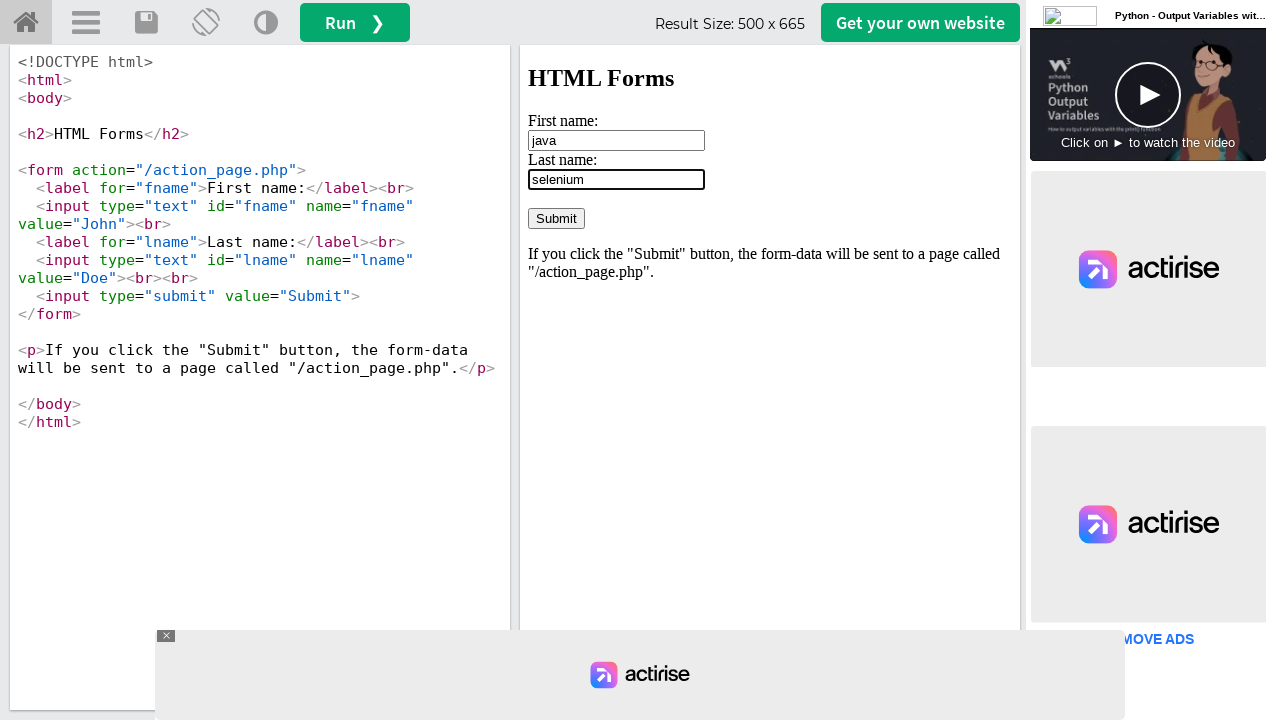

Clicked the submit button to submit the form at (556, 218) on #iframeResult >> internal:control=enter-frame >> input[type='submit']
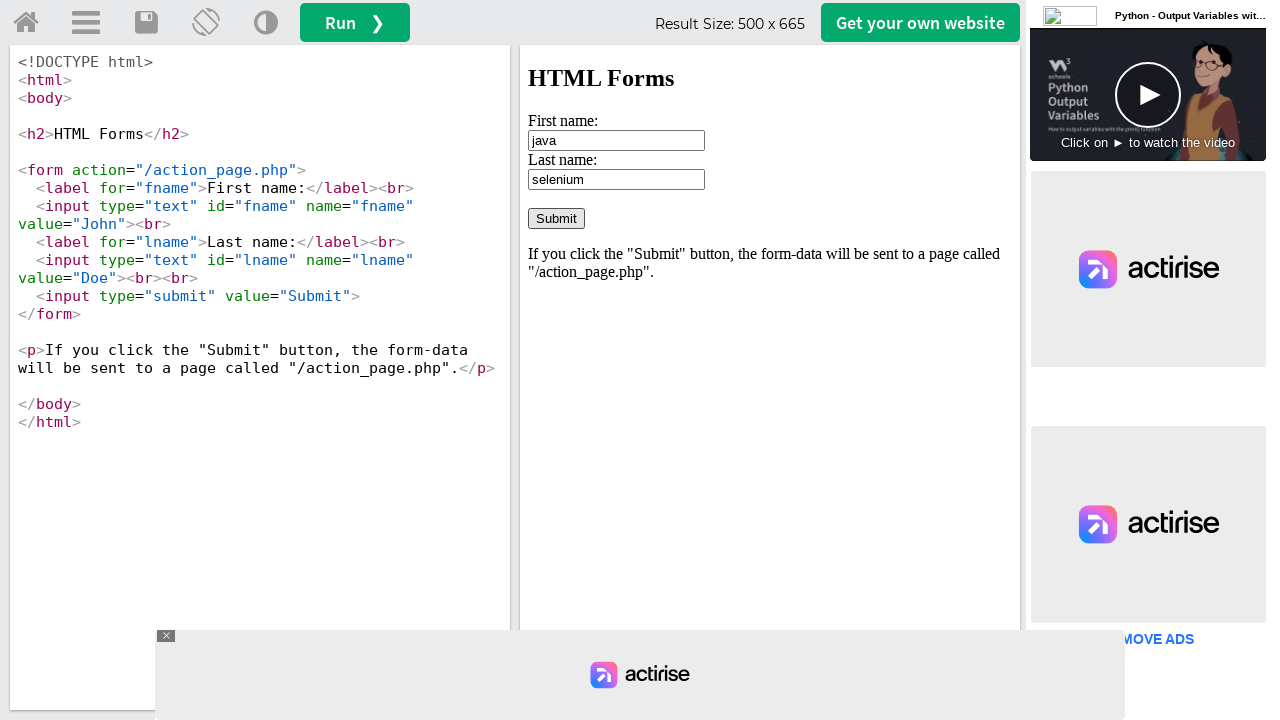

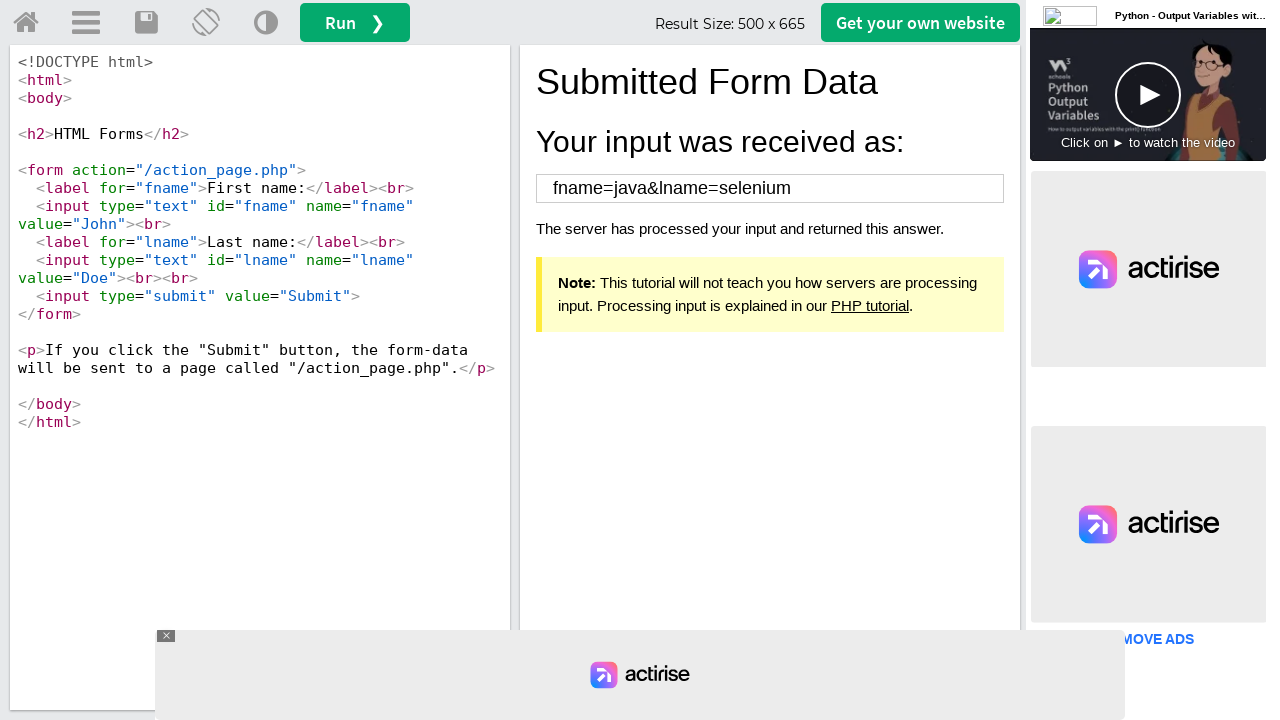